Tests static dropdown selection and passenger count increment on a flight booking practice page

Starting URL: https://rahulshettyacademy.com/dropdownsPractise/

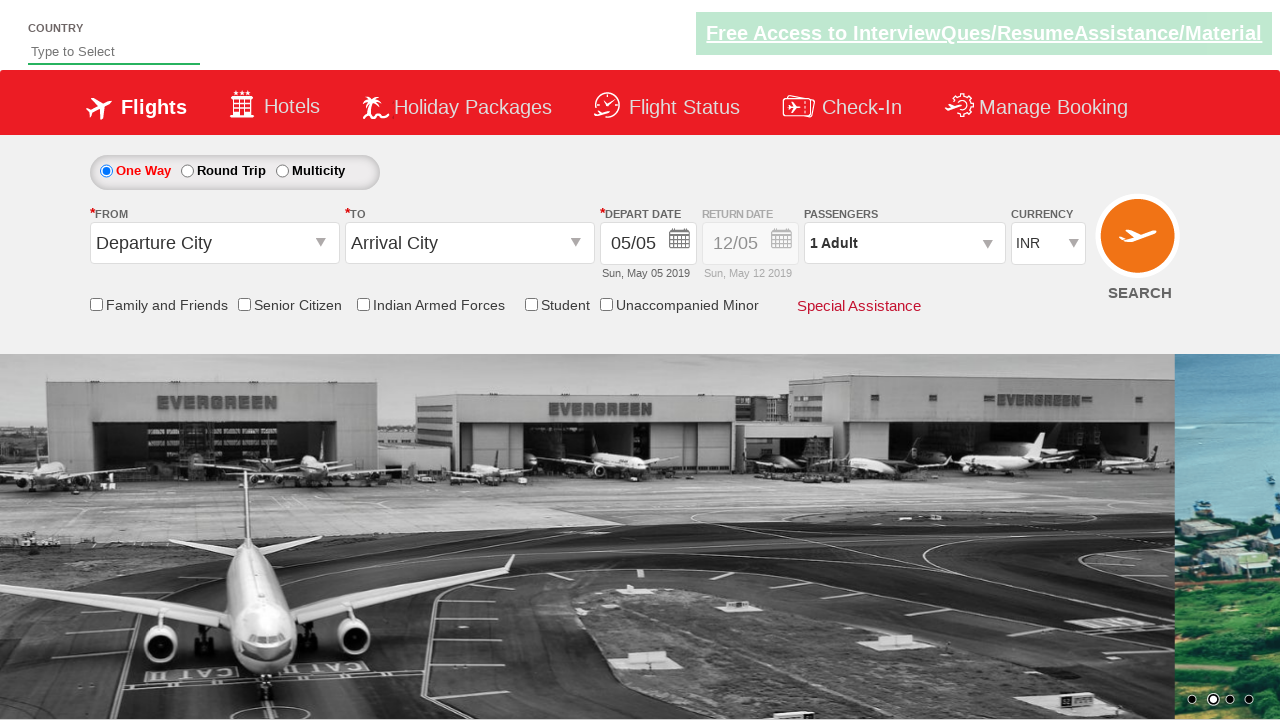

Selected INR currency from dropdown (index 3) on #ctl00_mainContent_DropDownListCurrency
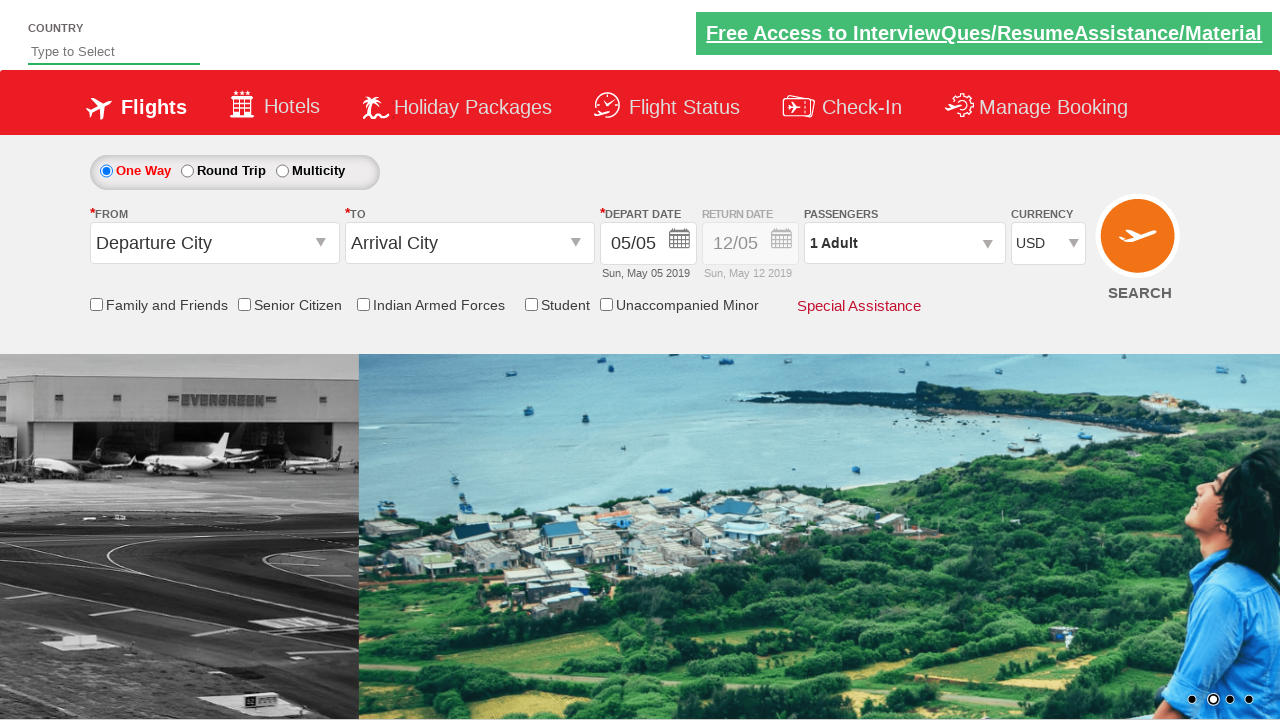

Clicked on passenger info dropdown to open at (904, 243) on #divpaxinfo
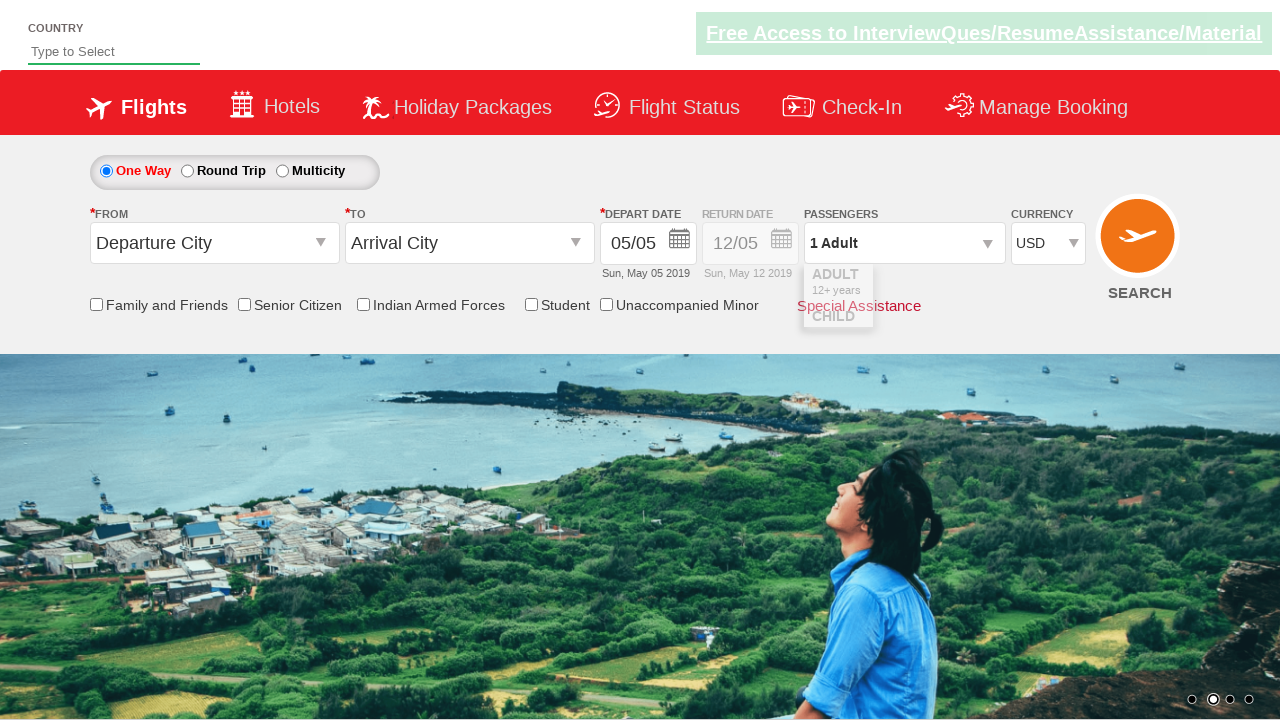

Waited for passenger options to appear
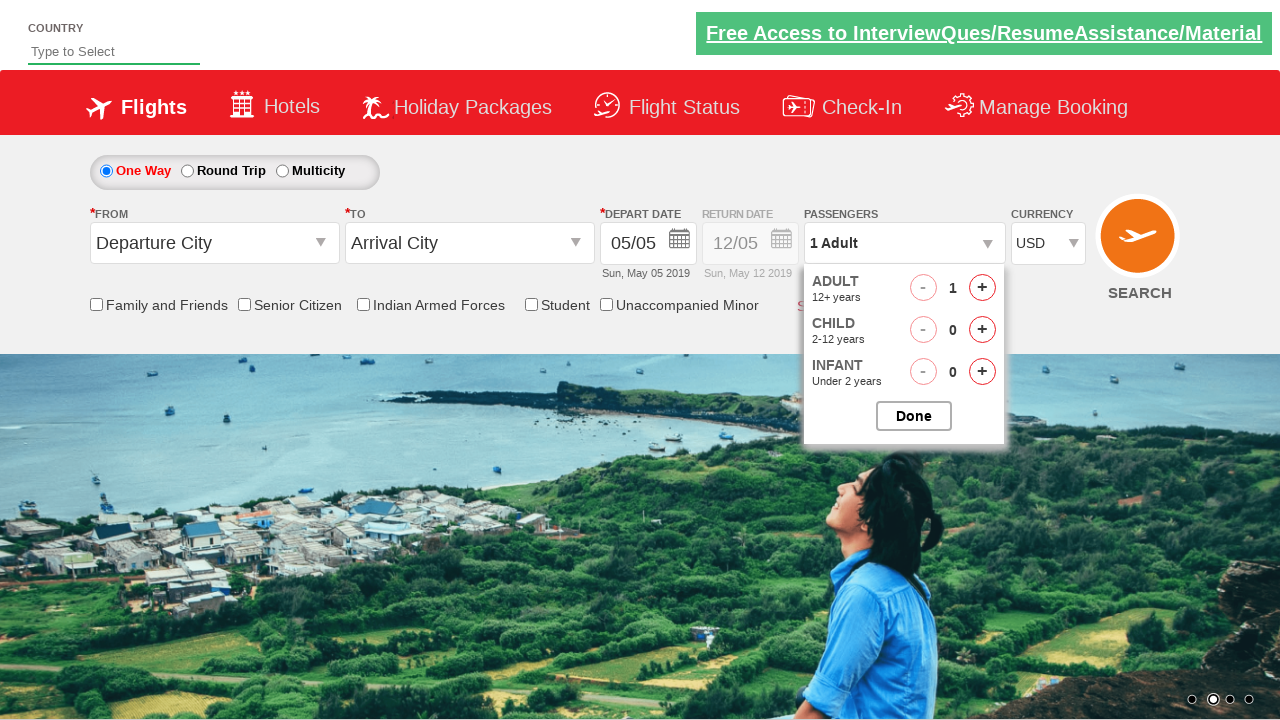

Clicked increment adult button (1st time) at (982, 288) on #hrefIncAdt
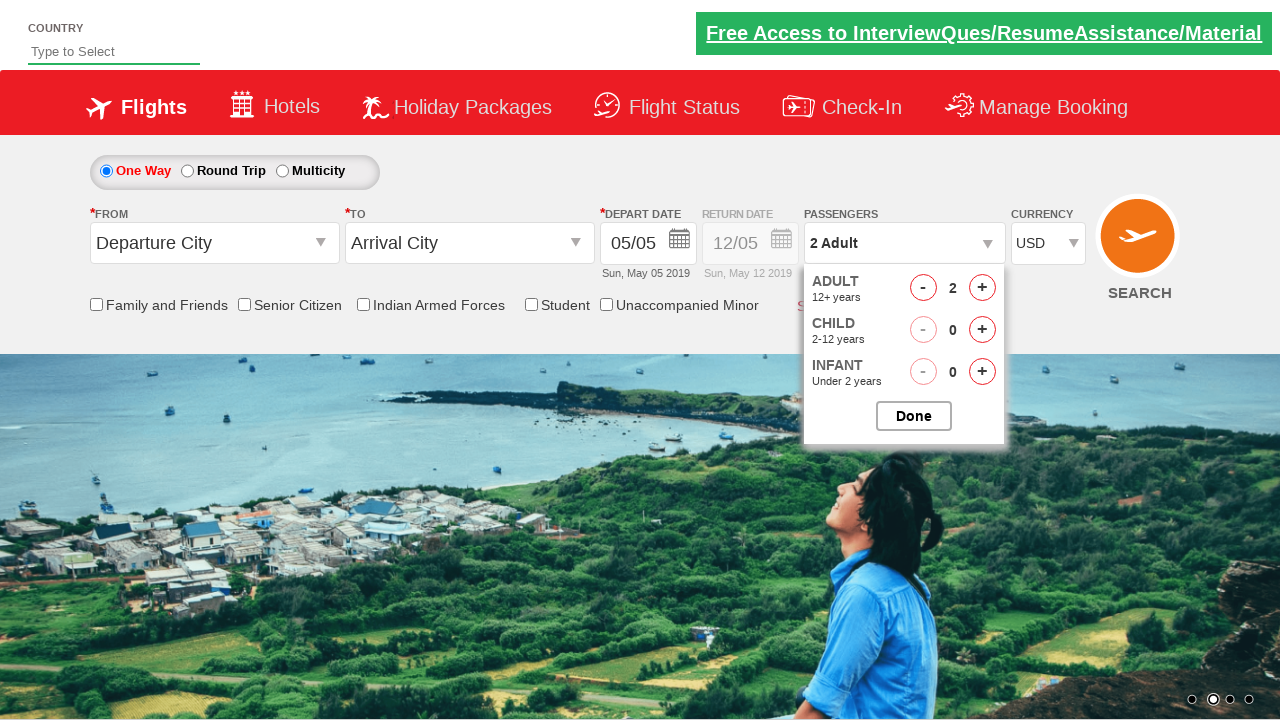

Clicked increment adult button (2nd time) at (982, 288) on #hrefIncAdt
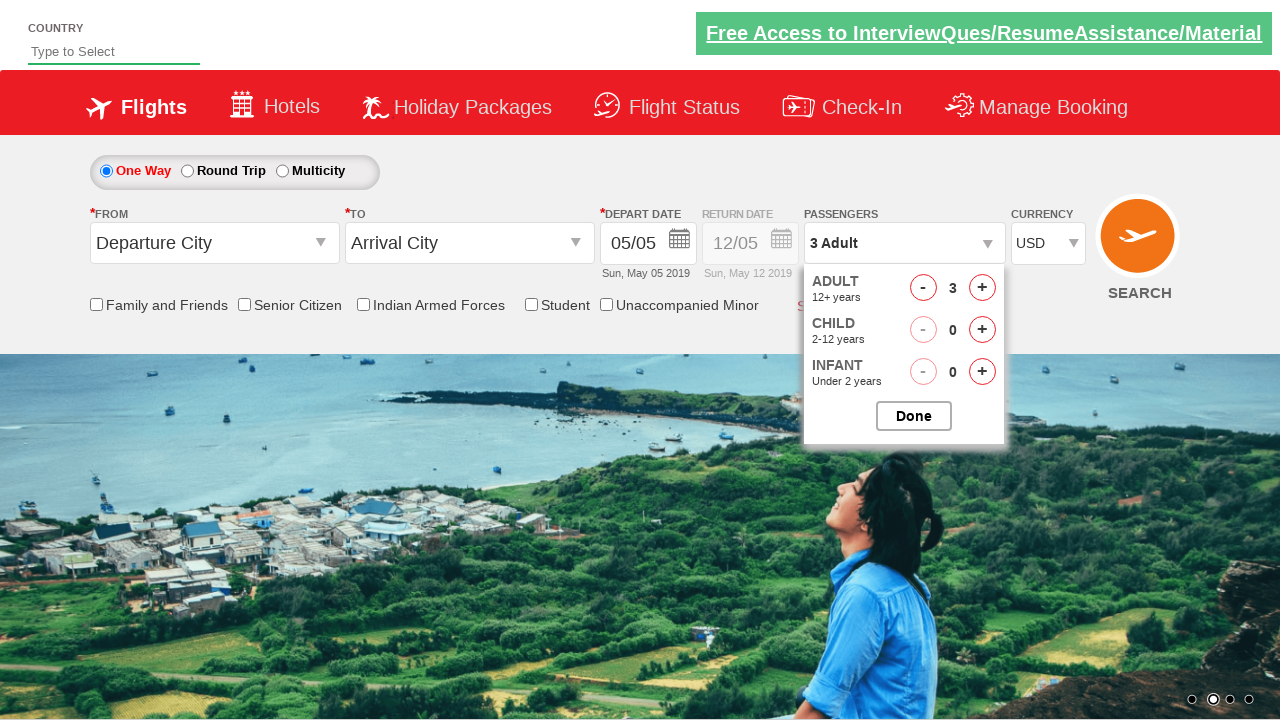

Clicked increment adult button (3rd time) at (982, 288) on #hrefIncAdt
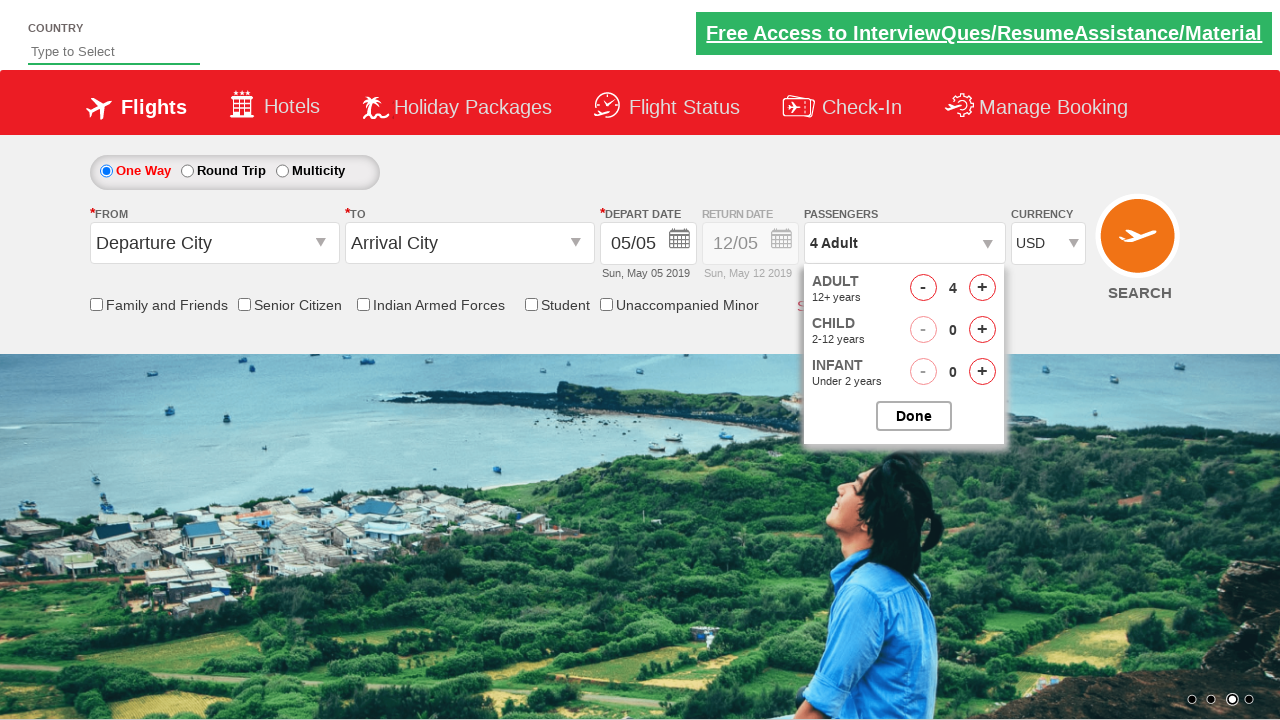

Clicked increment adult button (4th time, total 5 adults) at (982, 288) on #hrefIncAdt
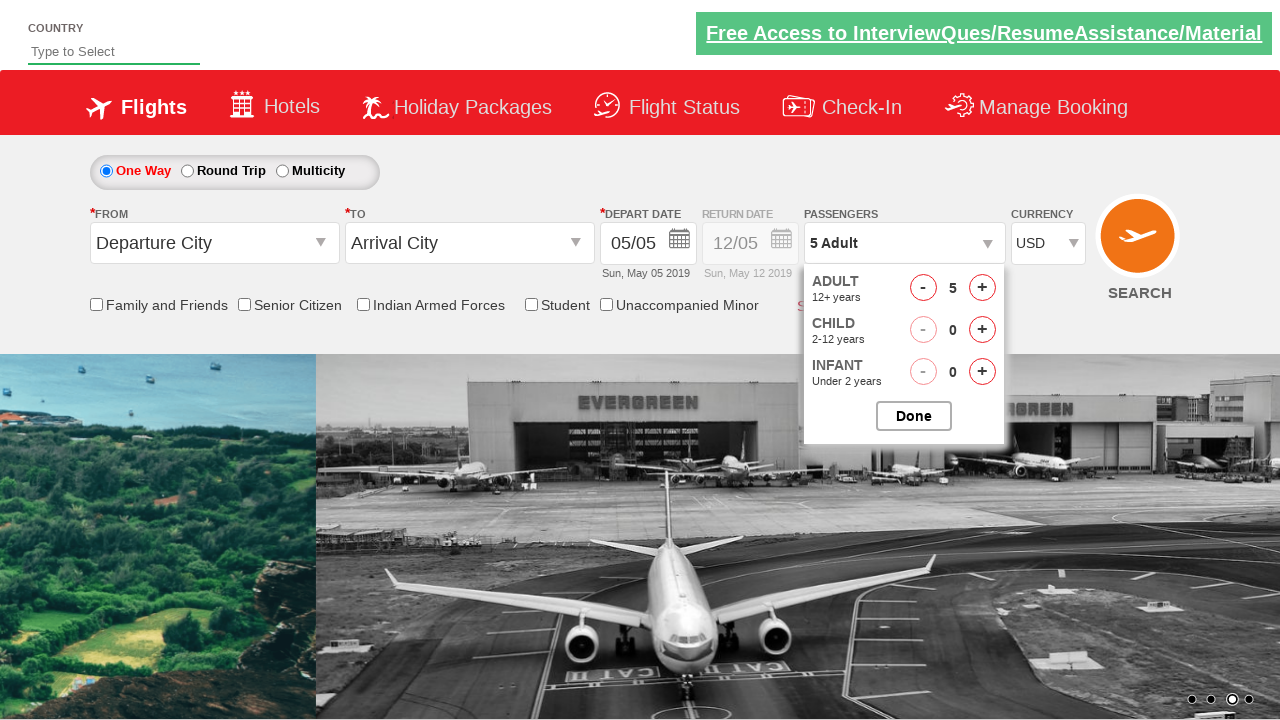

Closed passenger options dropdown at (914, 416) on #btnclosepaxoption
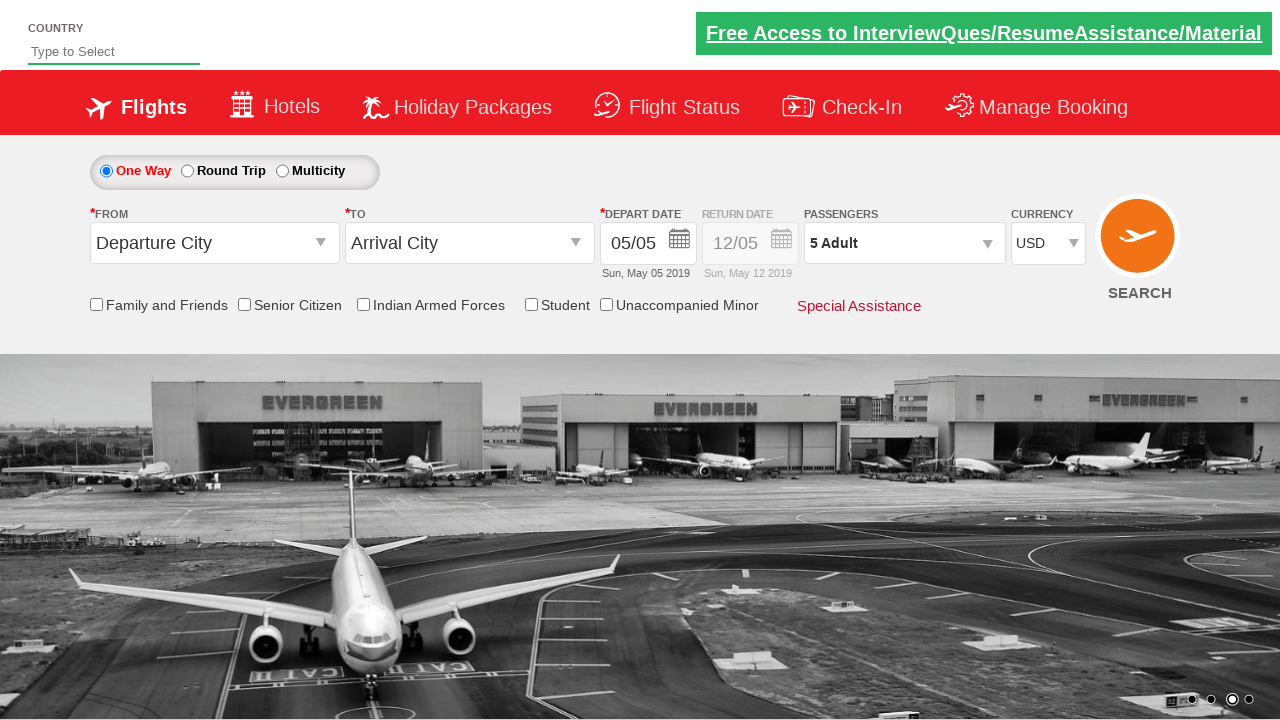

Verified passenger count displays '5 Adult'
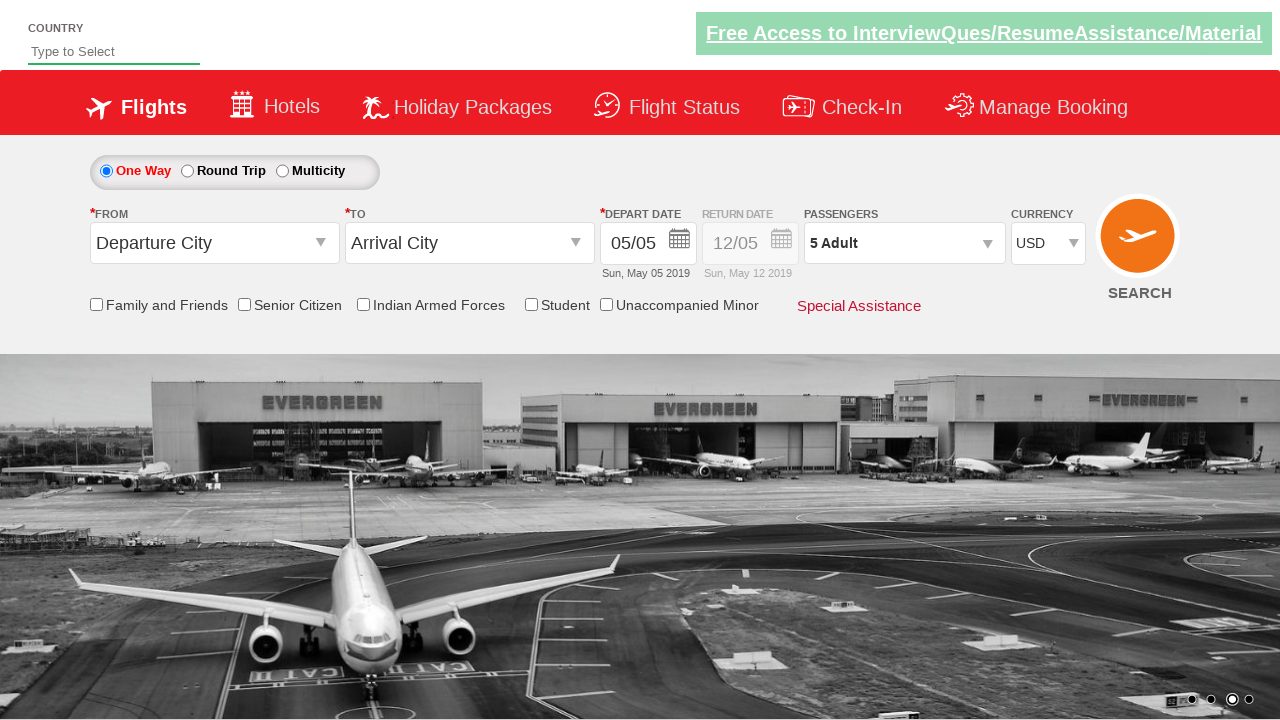

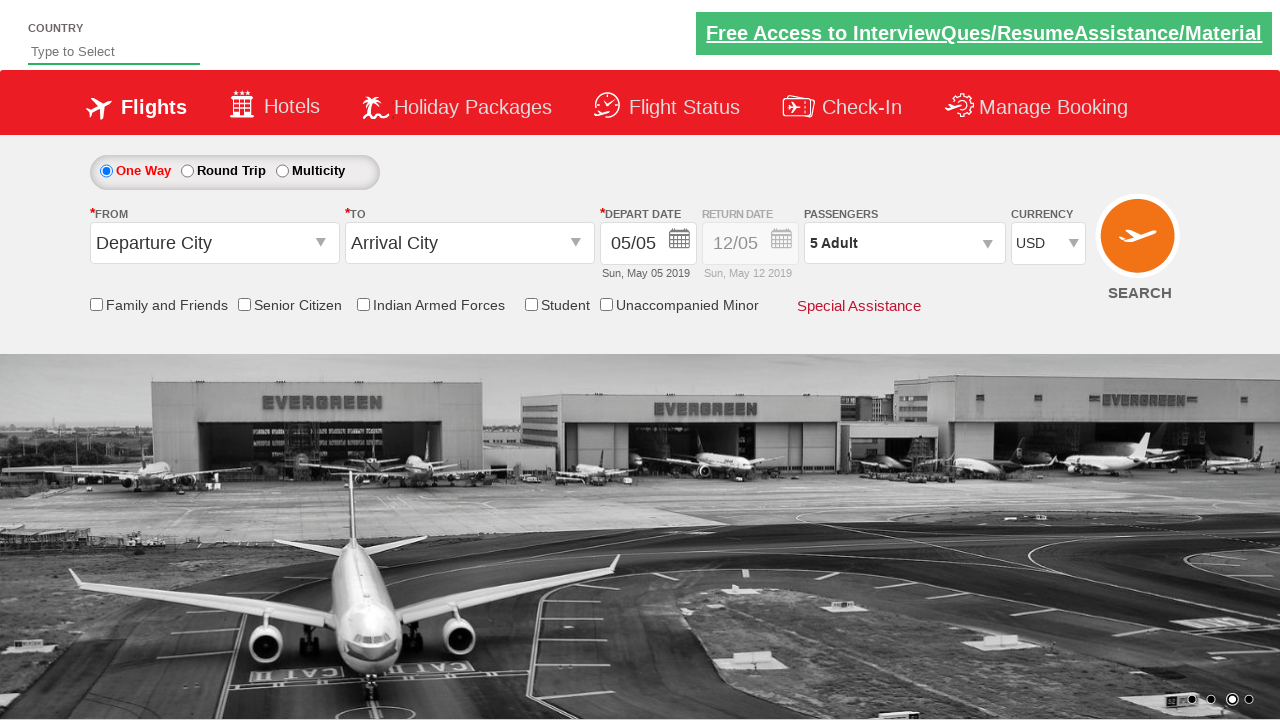